Tests input field functionality by navigating to the inputs page, filling a number input, and verifying the entered value

Starting URL: https://practice.cydeo.com/

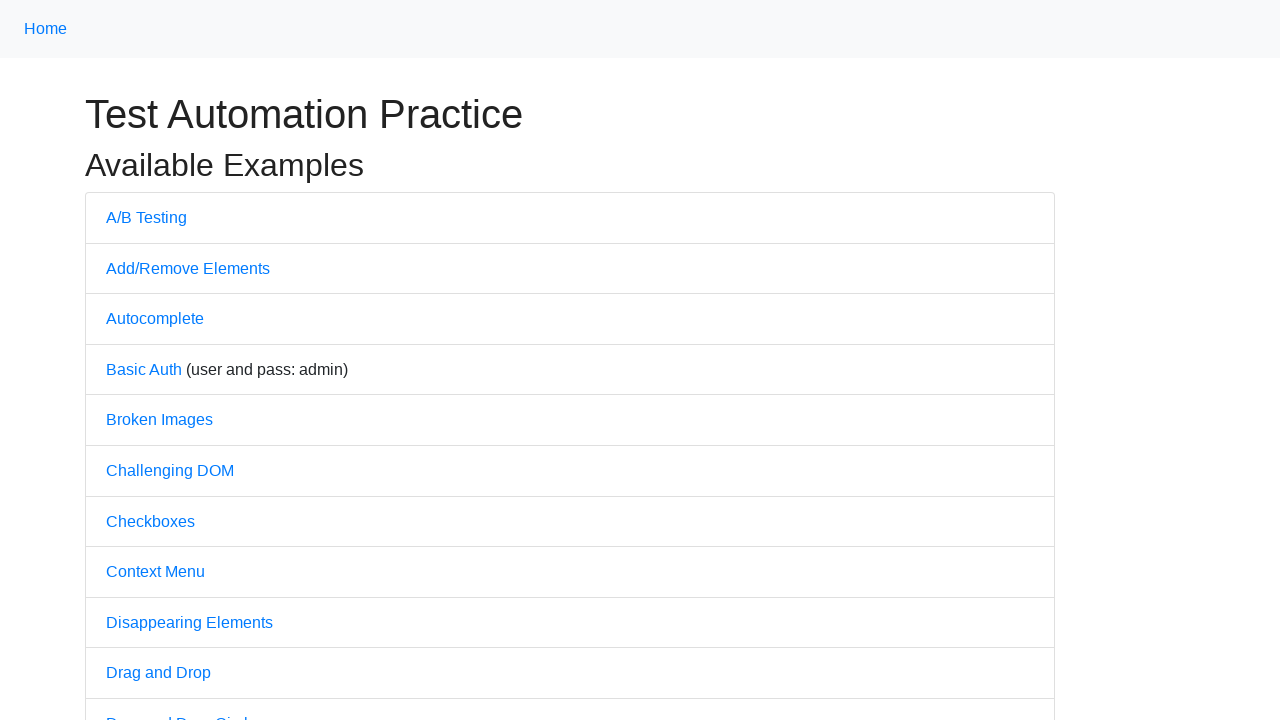

Clicked on the Inputs link at (128, 361) on internal:text="Inputs"i
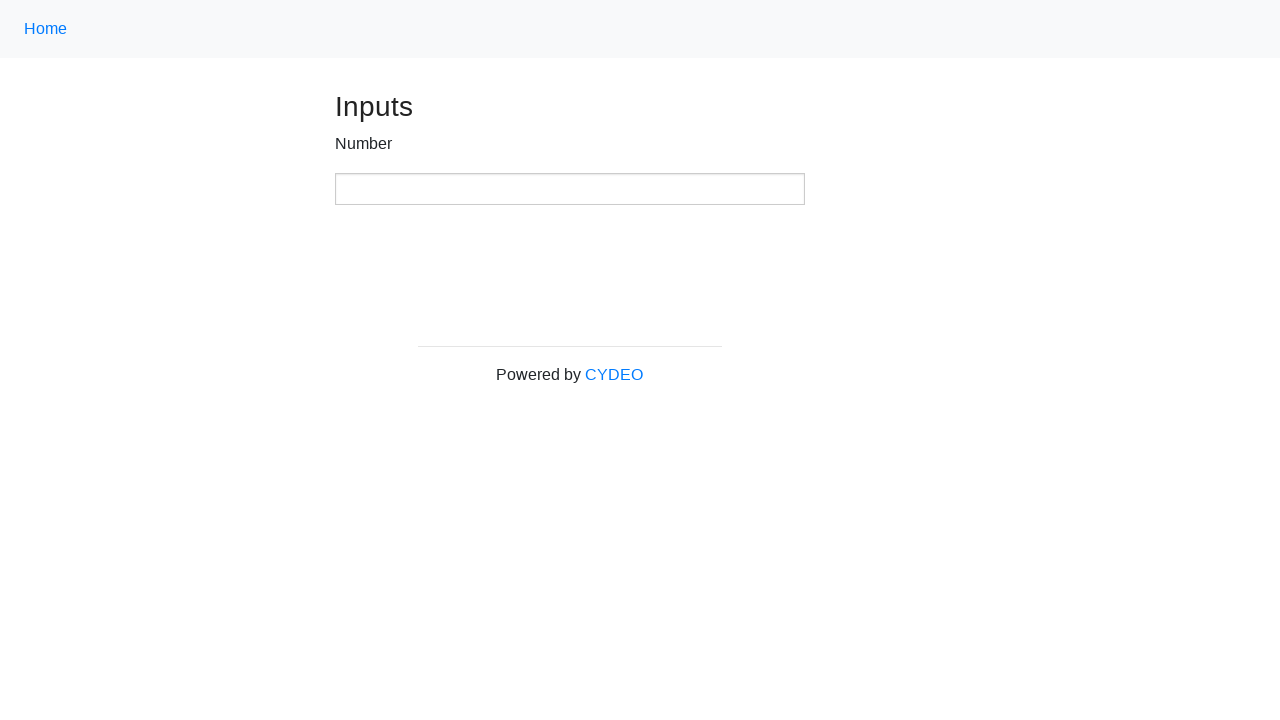

Filled number input field with value '123' on xpath=//input[@type='number']
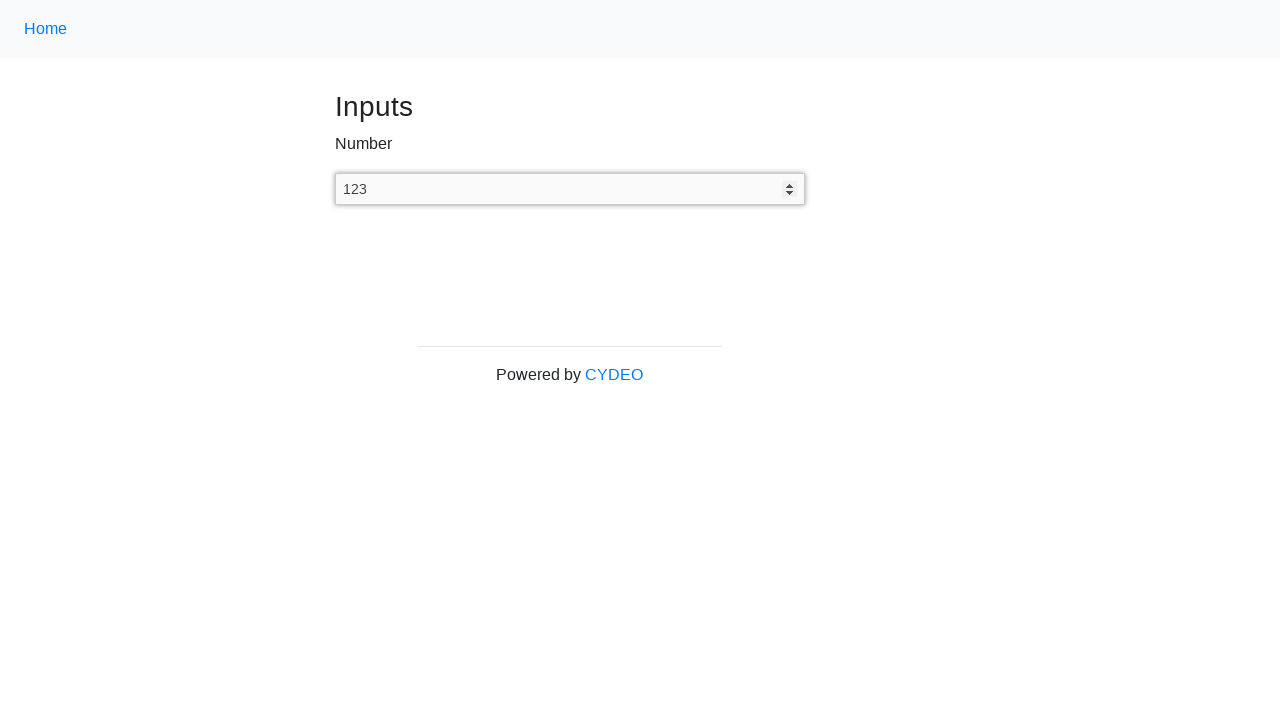

Retrieved input value from number field
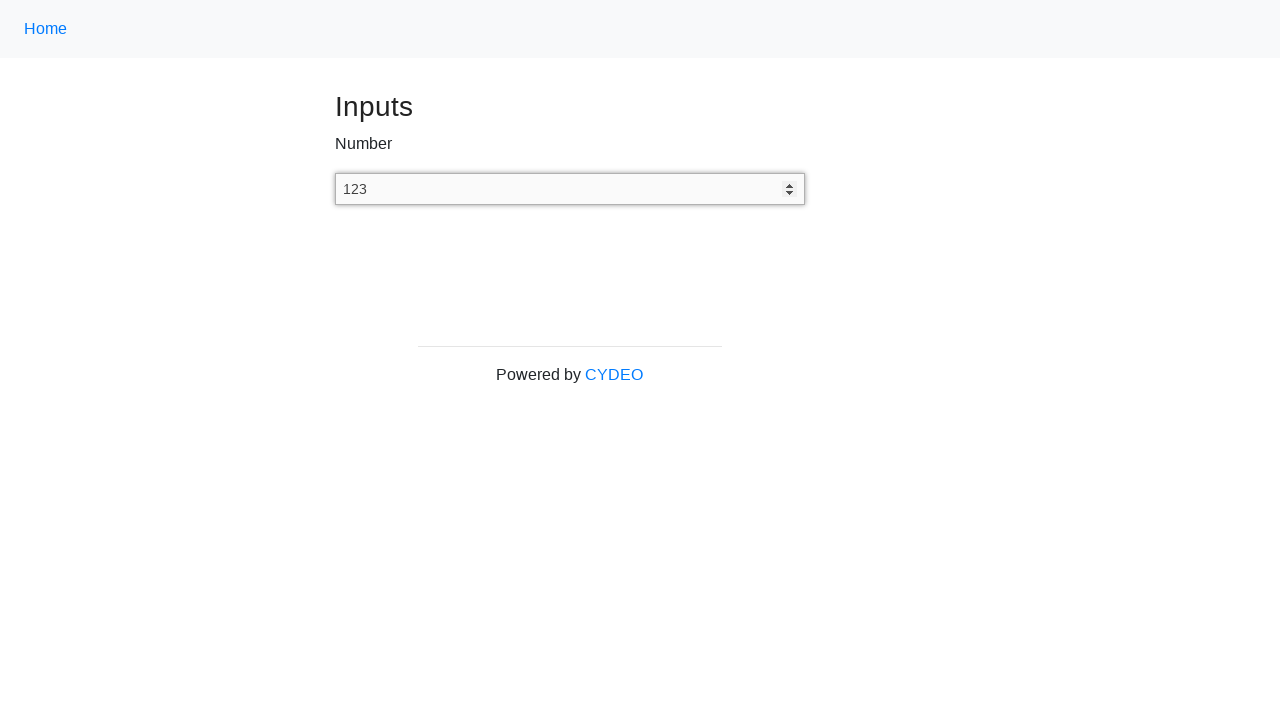

Verified that input value equals '123'
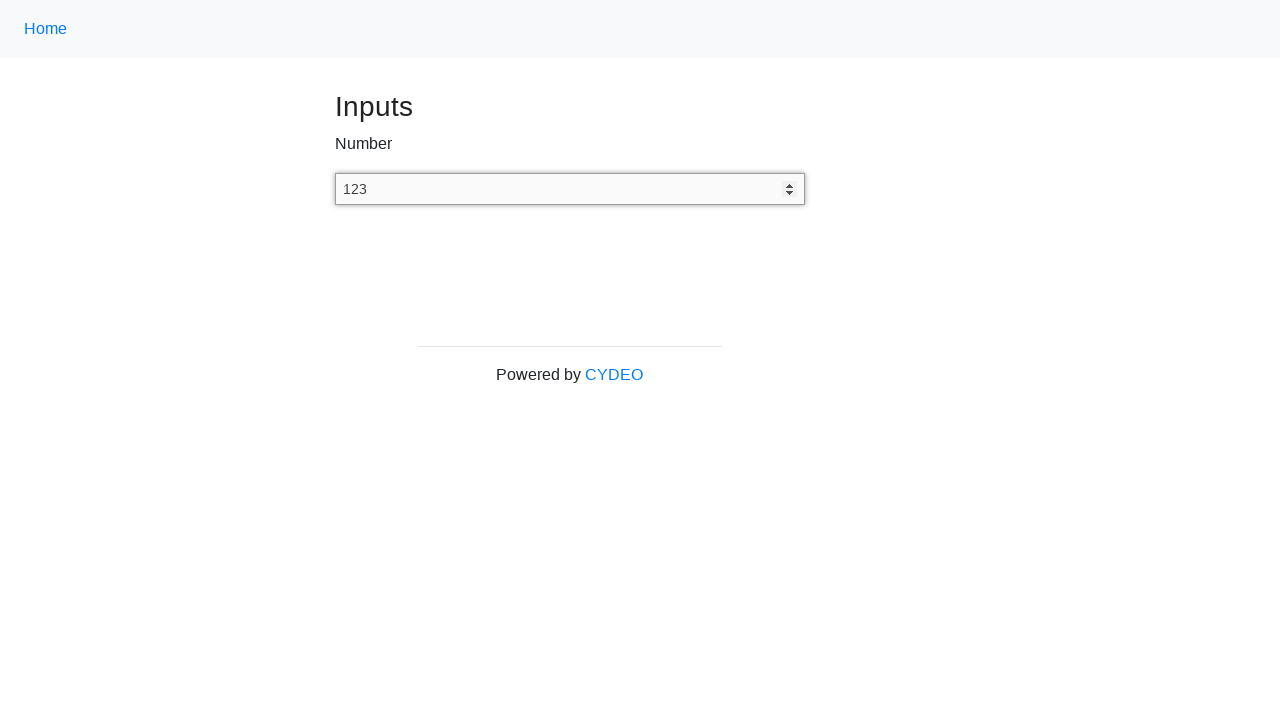

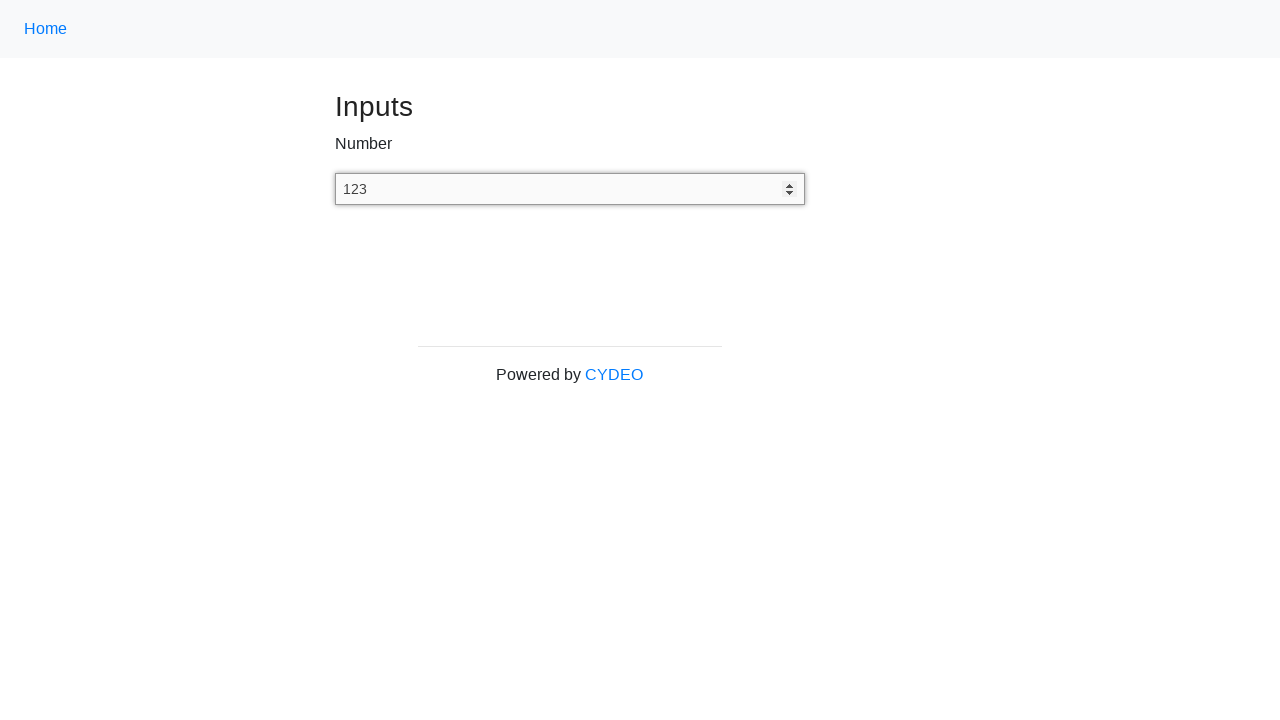